Tests a registration form by filling in required text fields with random data and submitting the form to verify successful registration

Starting URL: http://suninjuly.github.io/registration2.html

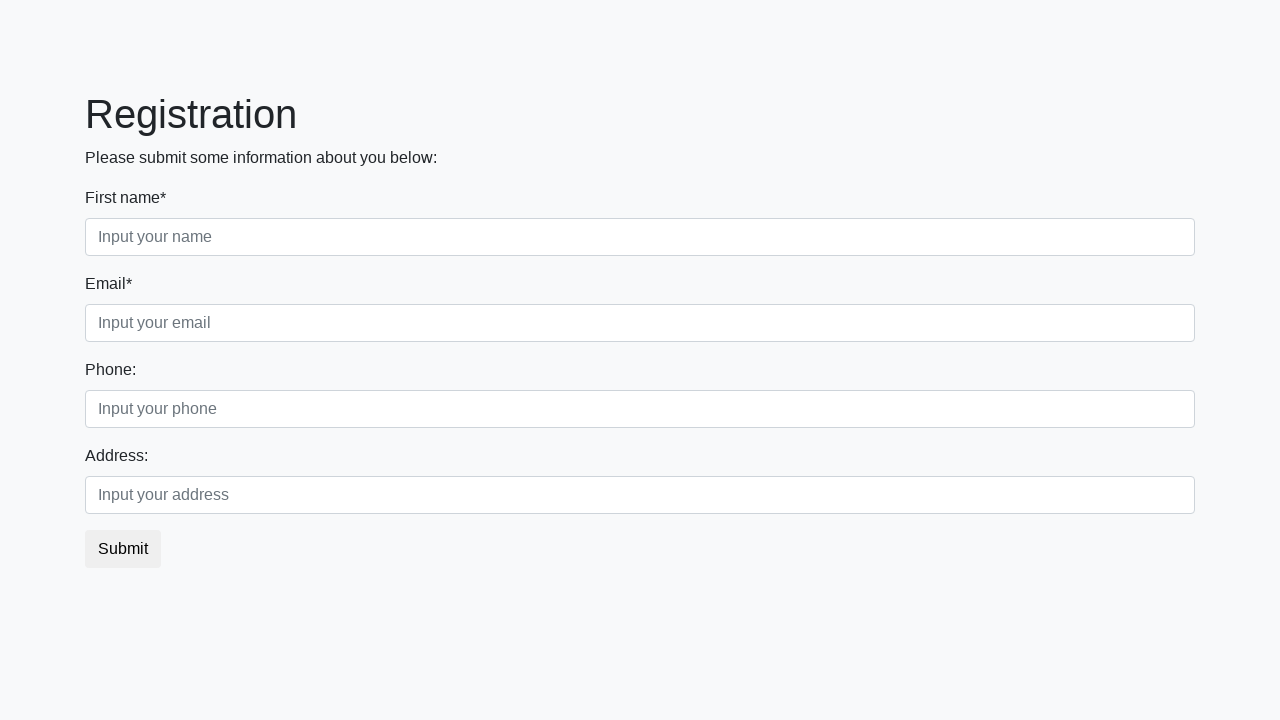

Located all required input fields with 'Input your' placeholder
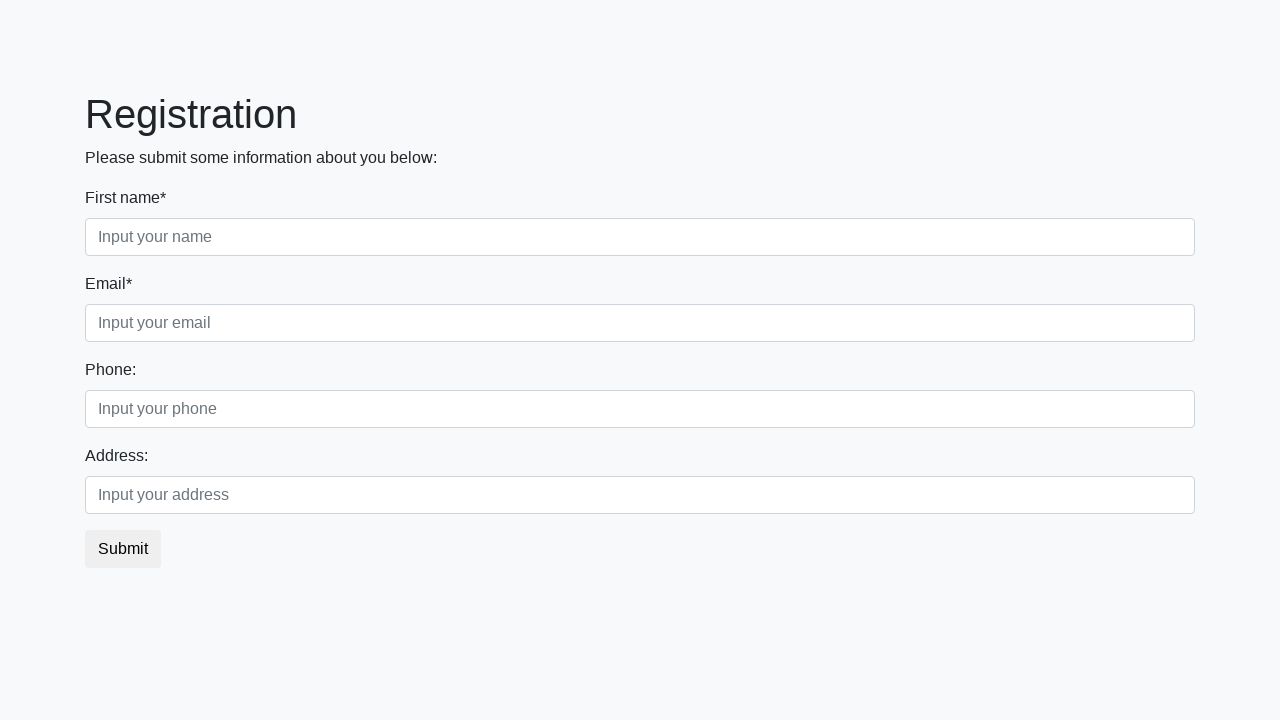

Filled input field with random text: HHz4VfFXjVIC3s9h
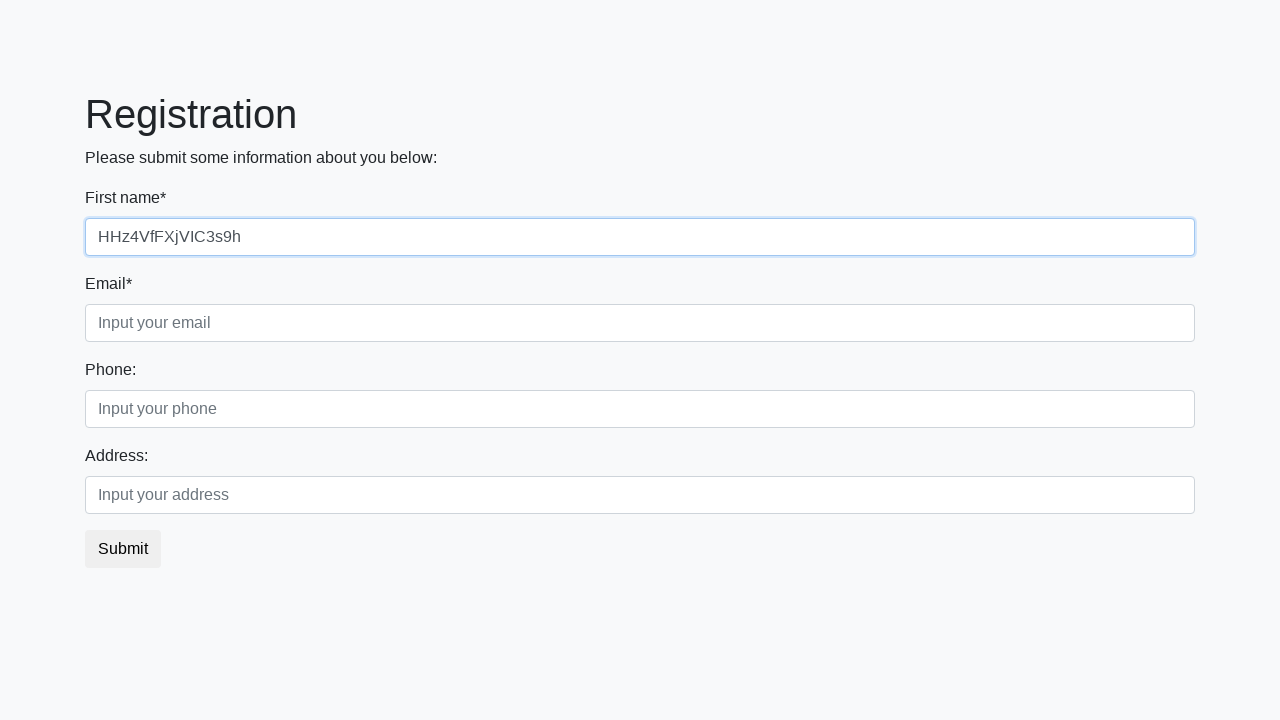

Filled input field with random text: m66RgAkHKt1hh
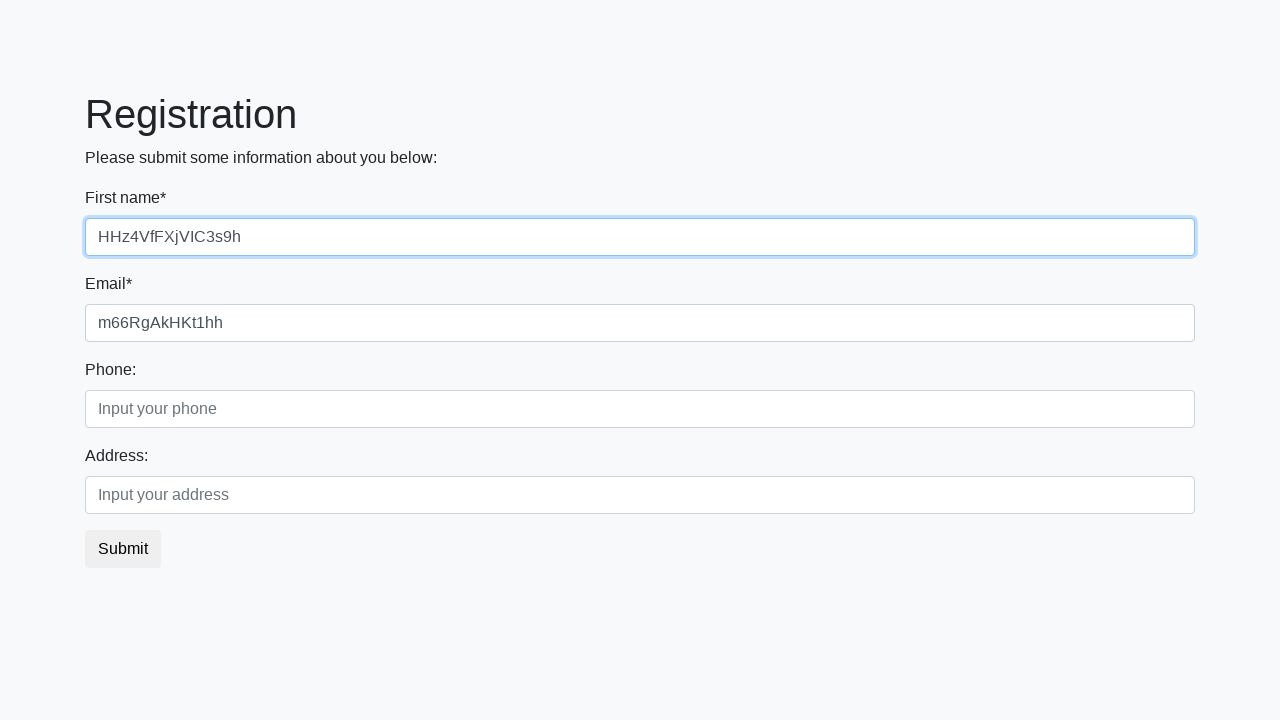

Filled input field with random text: GEqpINDtLgq4SNy
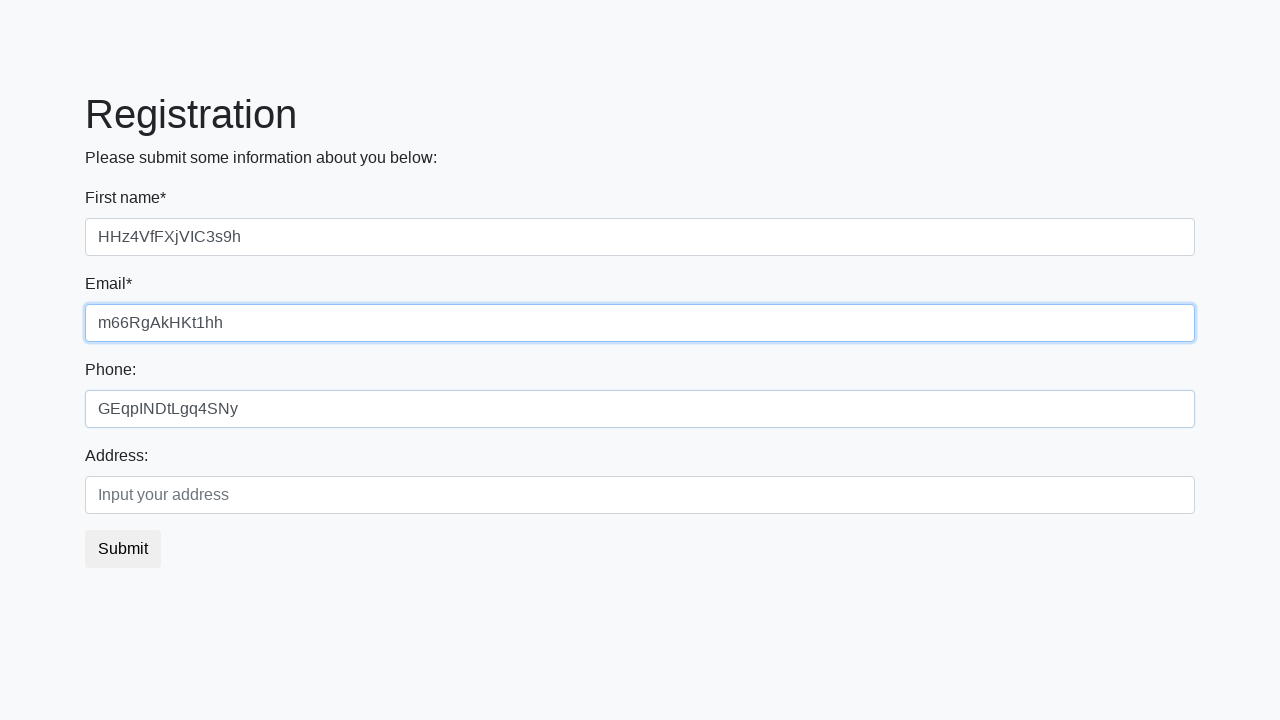

Filled input field with random text: 6Vu87eD9JZab
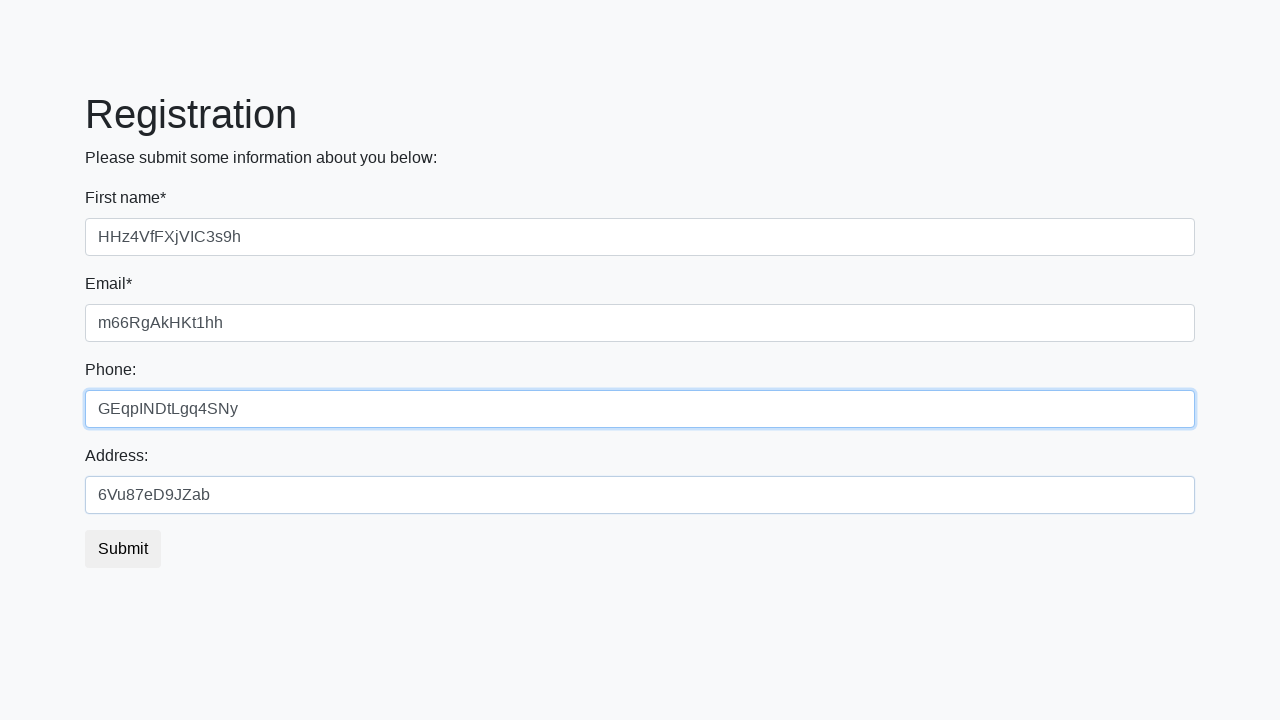

Clicked the submit button to submit registration form at (123, 549) on button.btn
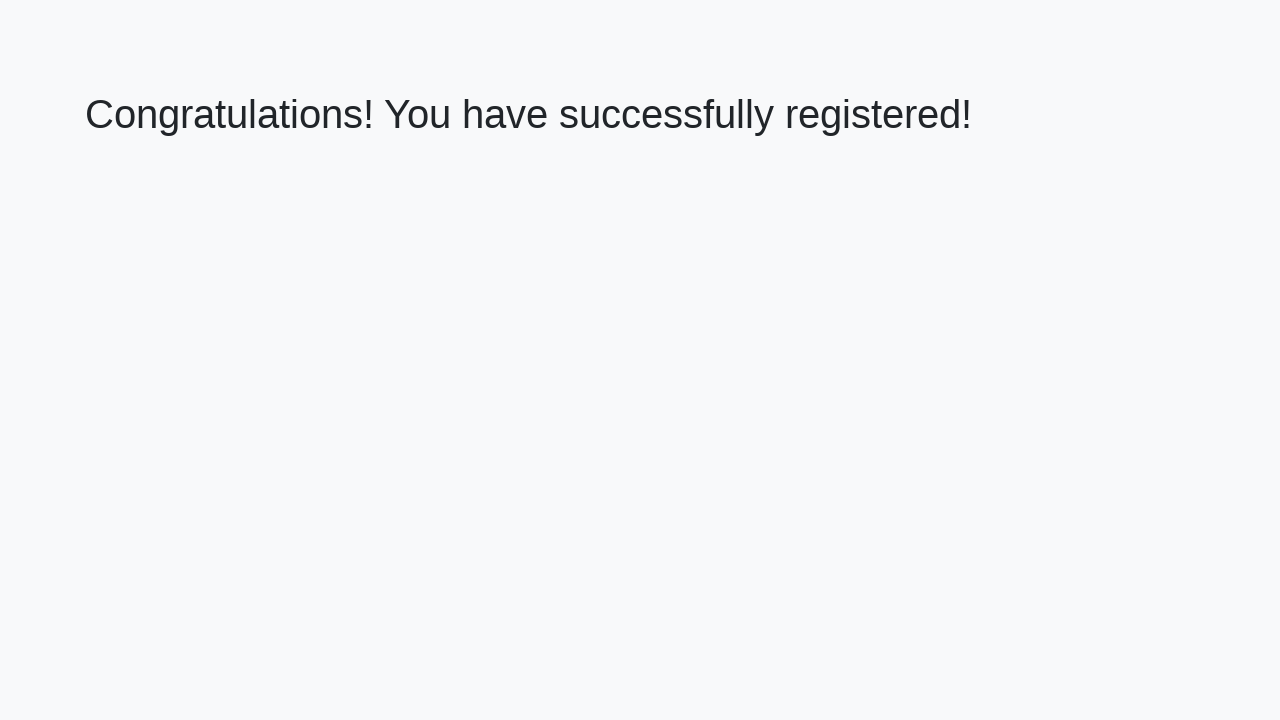

Success message header became visible
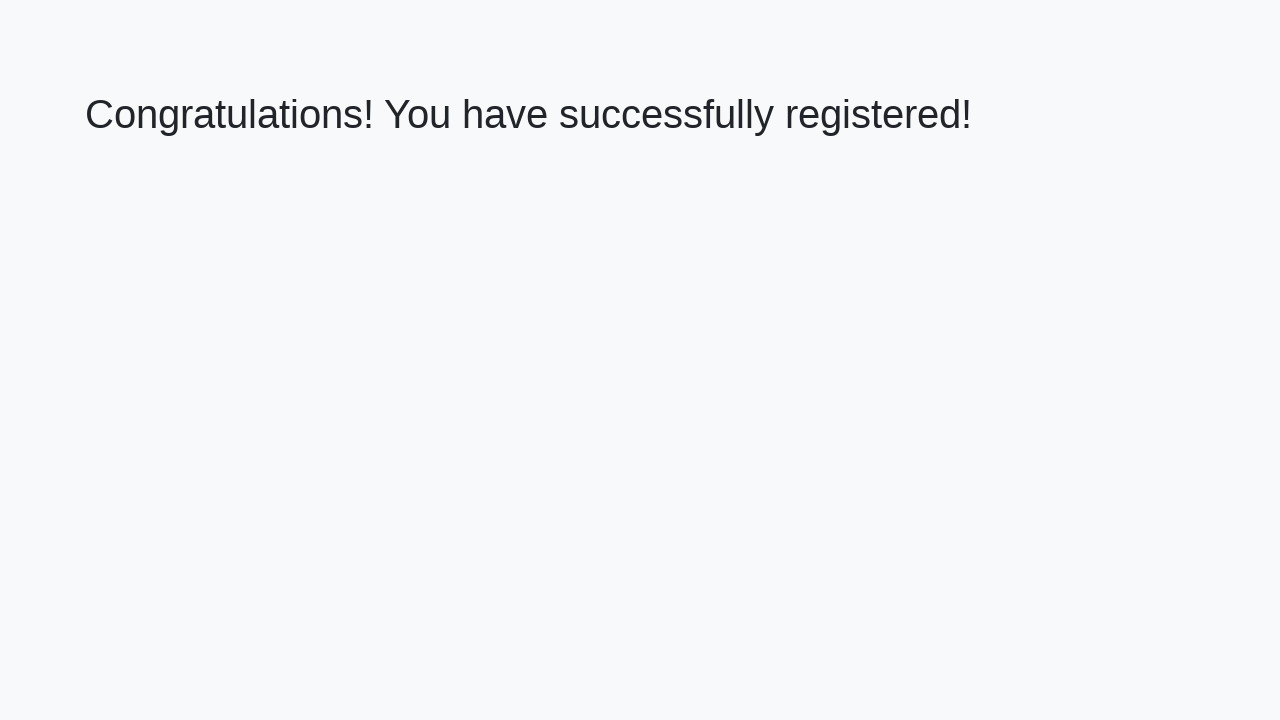

Retrieved success message text: Congratulations! You have successfully registered!
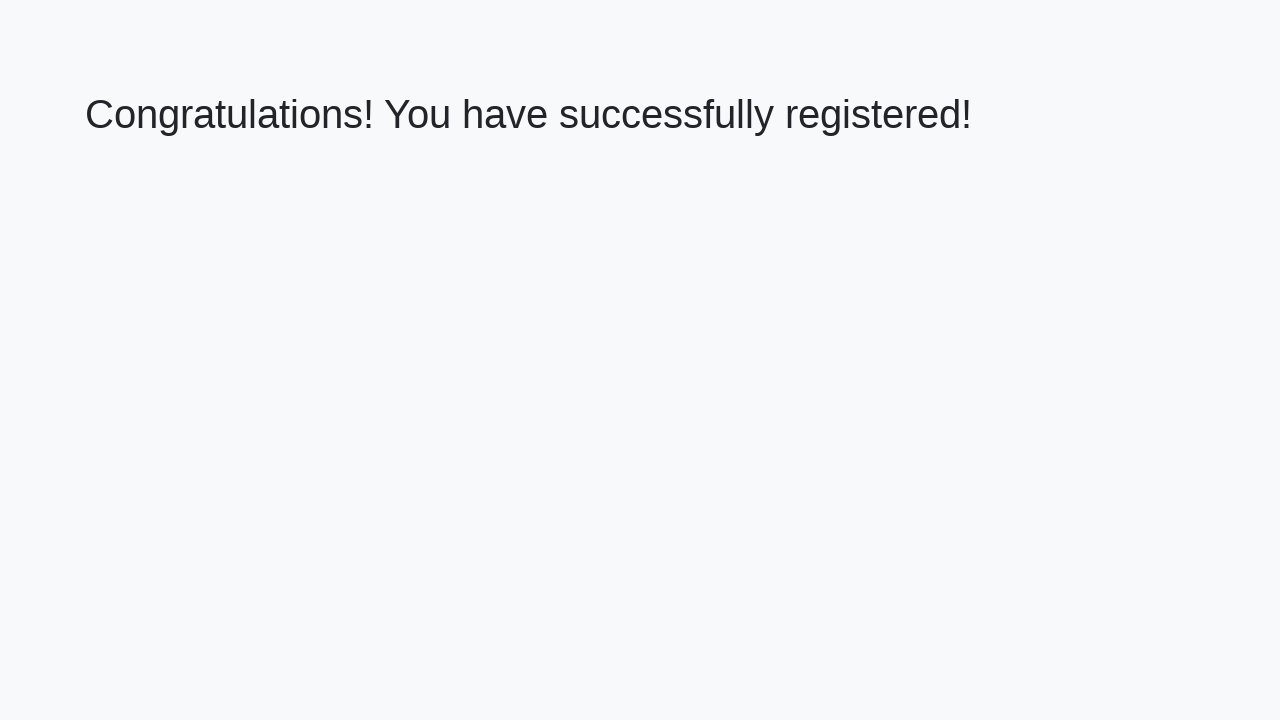

Verified successful registration message
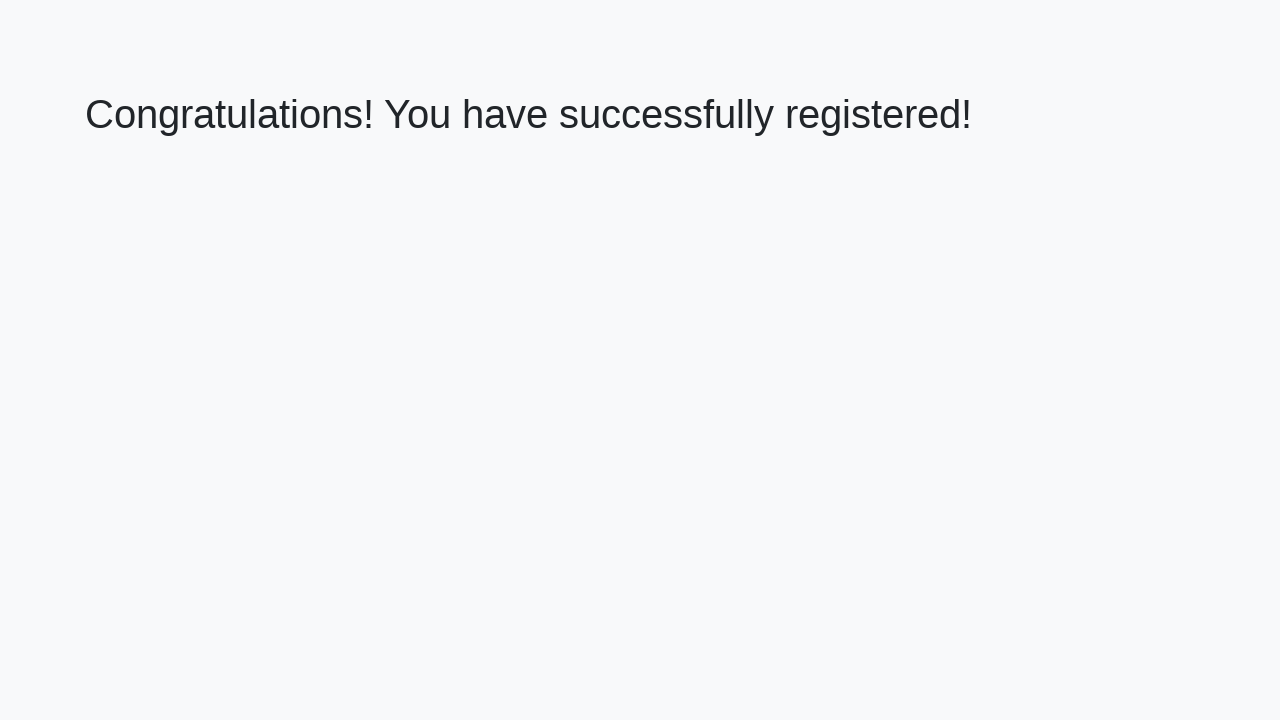

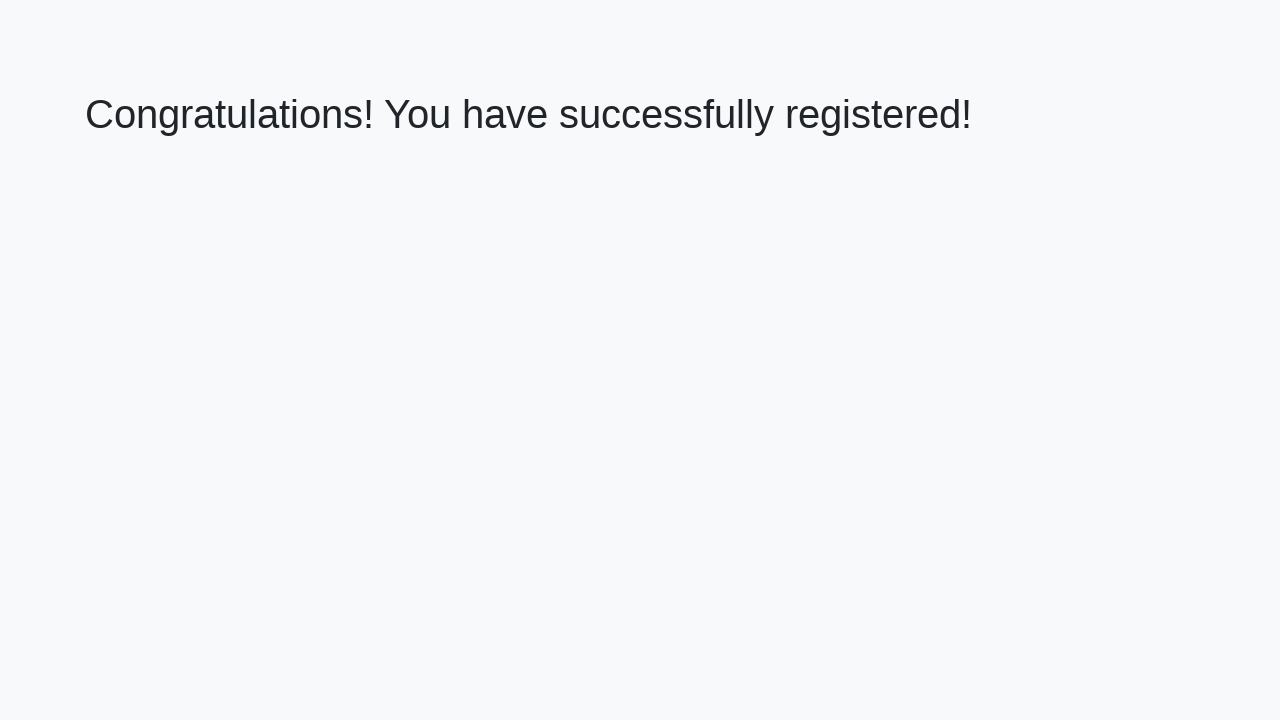